Tests multi-select functionality by selecting Florida and Ohio, then validates First Selected and Last Selected buttons

Starting URL: https://www.lambdatest.com/selenium-playground/select-dropdown-demo

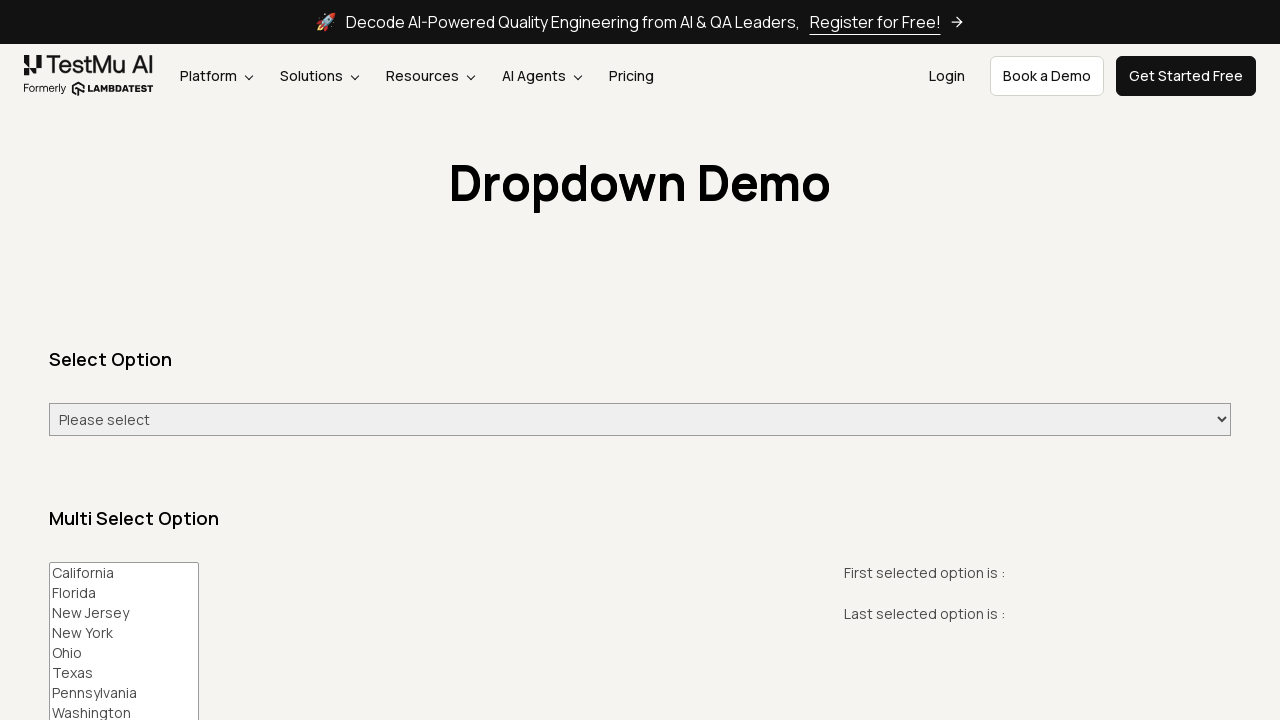

Scrolled to multi-select element
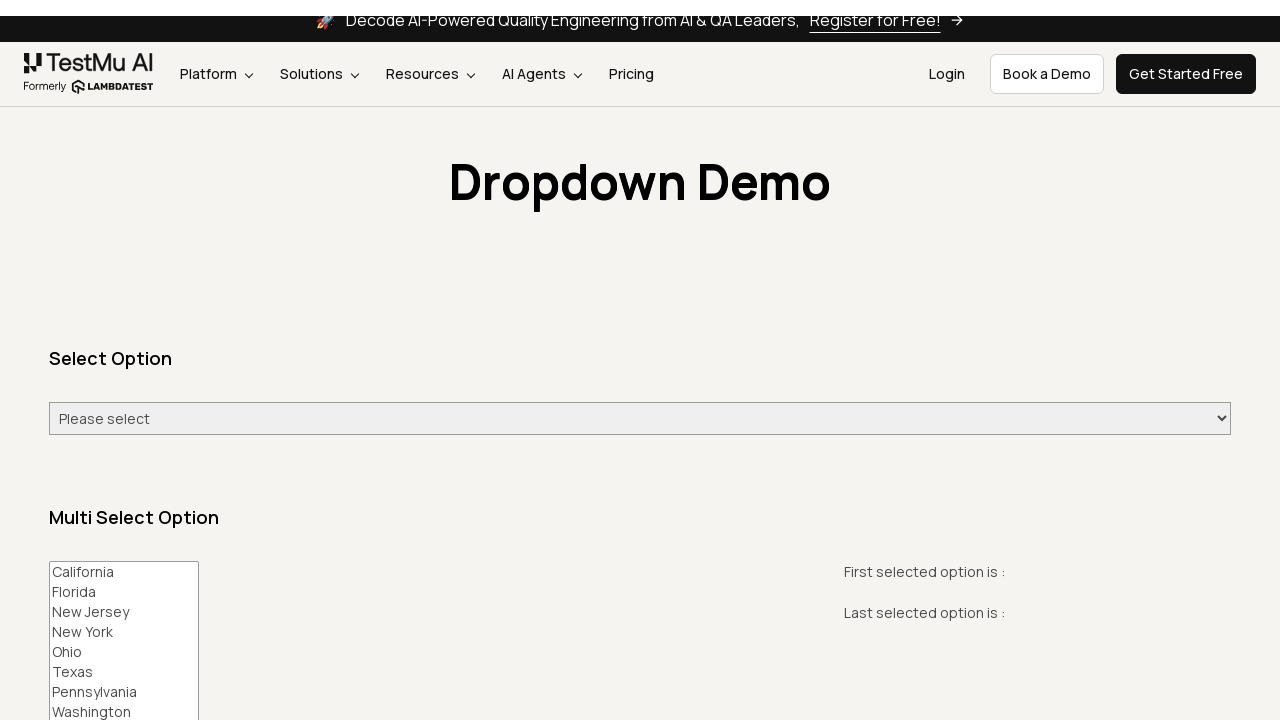

Selected Florida option from multi-select dropdown at (124, 360) on #multi-select option:has-text("Florida")
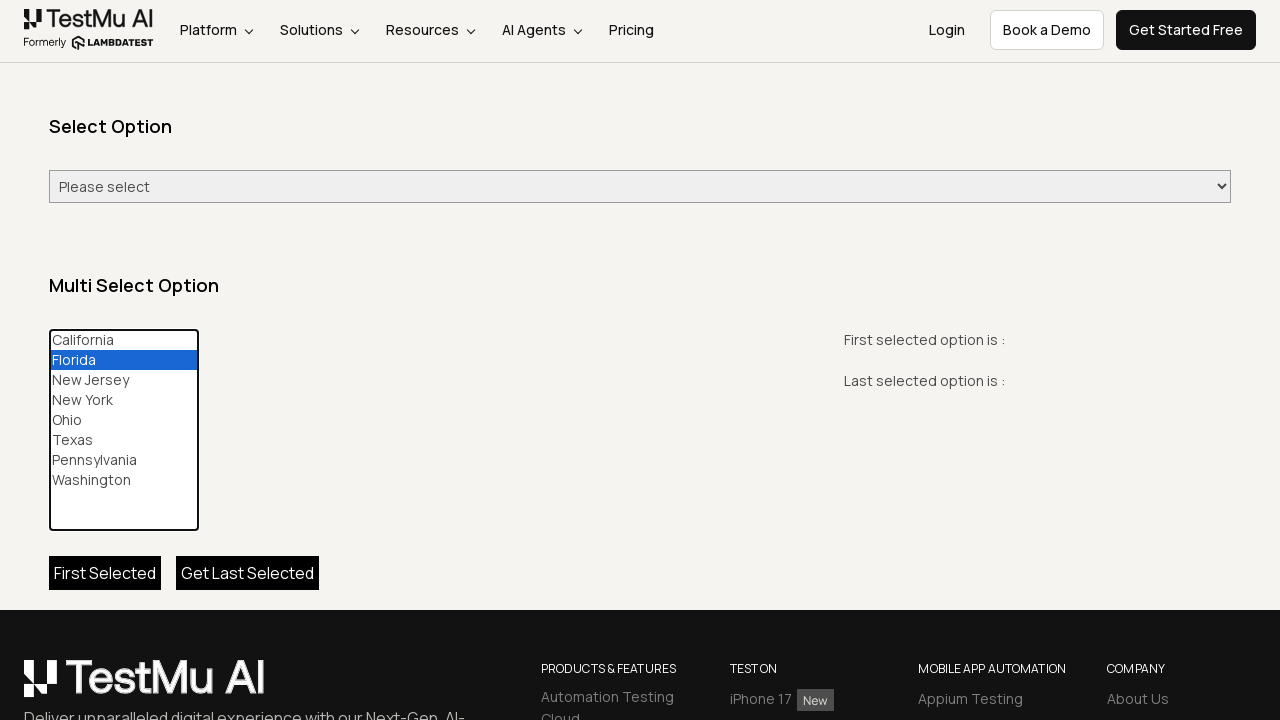

Clicked 'First Selected' button at (105, 573) on button:has-text("First Selected")
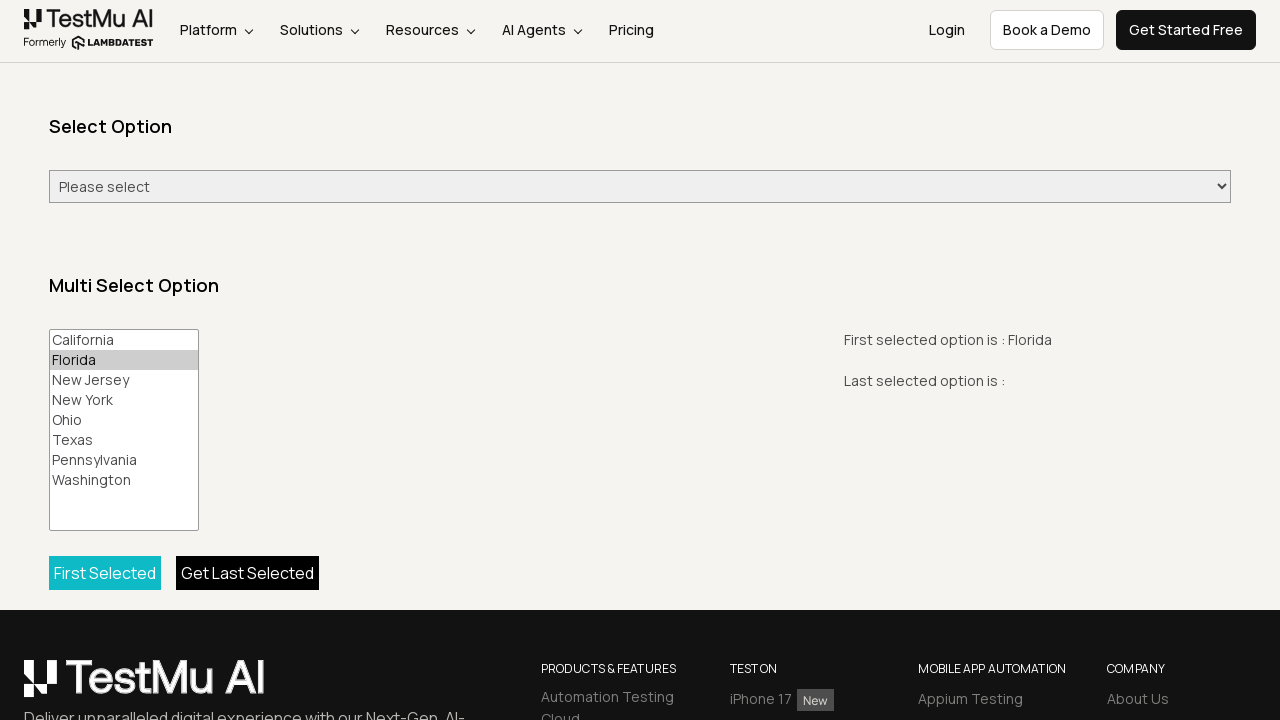

Verified that First Selected option is Florida
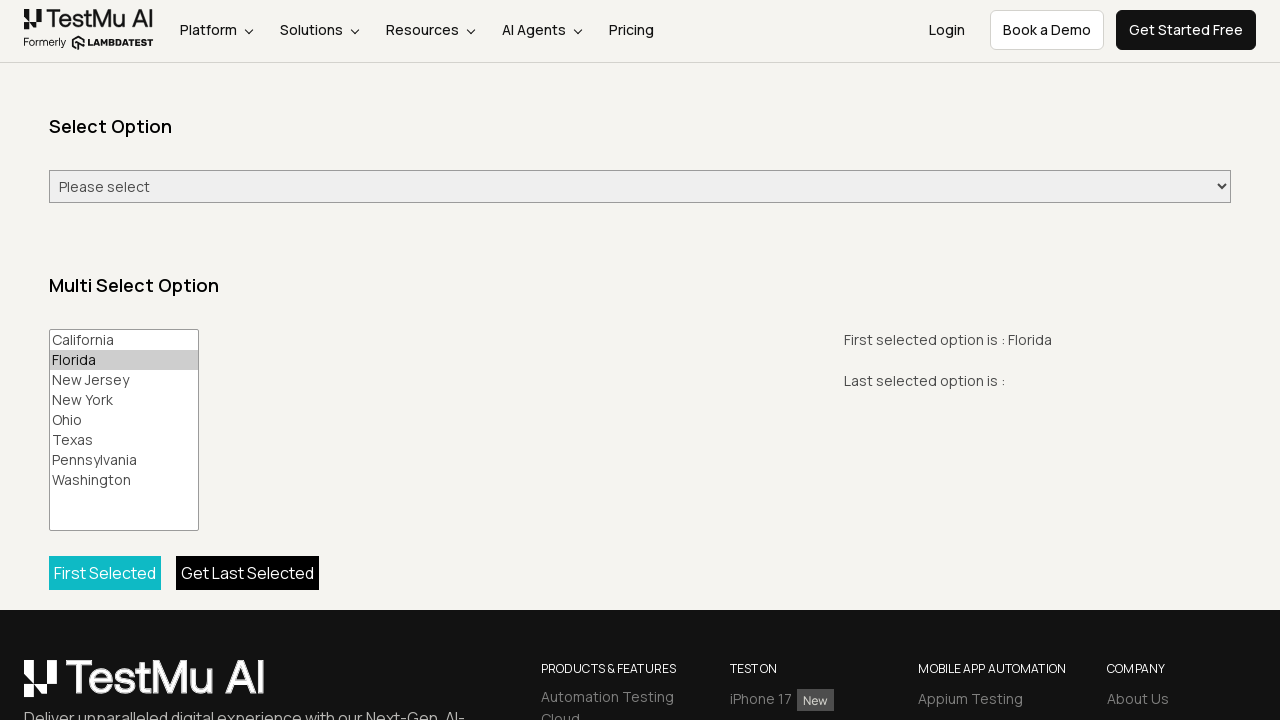

Selected Ohio option from multi-select dropdown at (124, 420) on #multi-select option:has-text("Ohio")
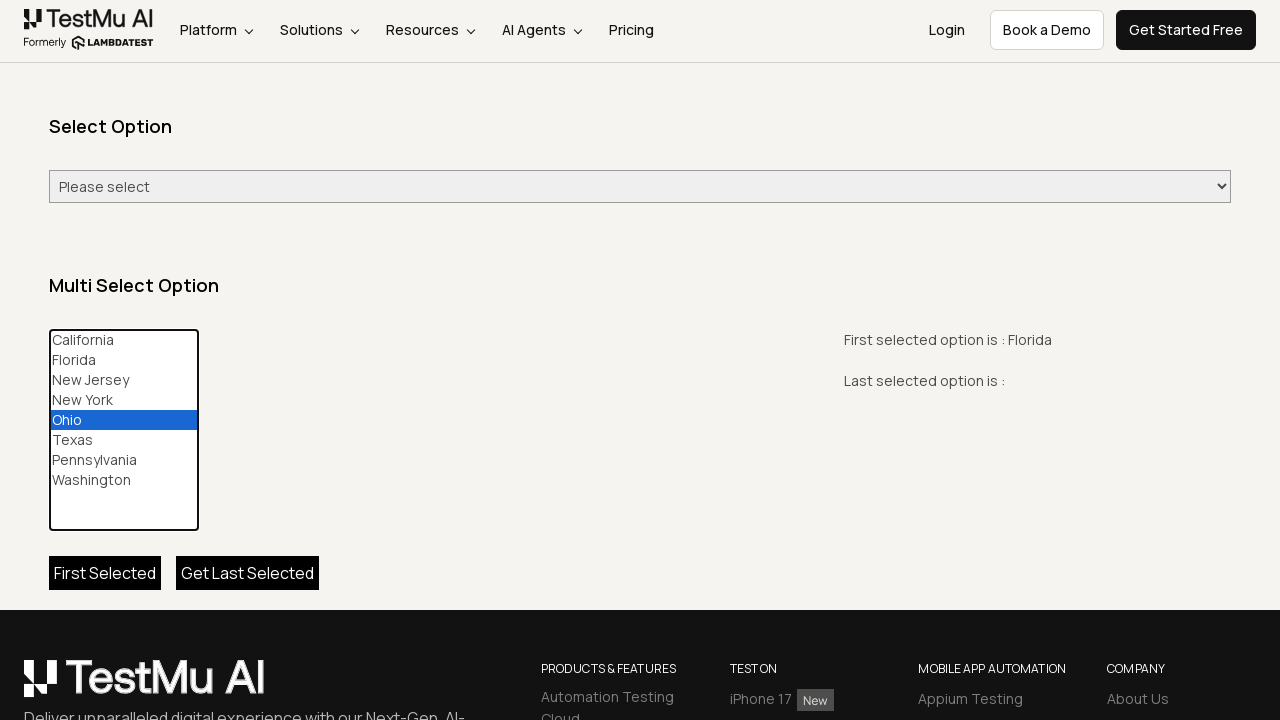

Clicked 'Get Last Selected' button at (248, 573) on button:has-text("Get Last Selected")
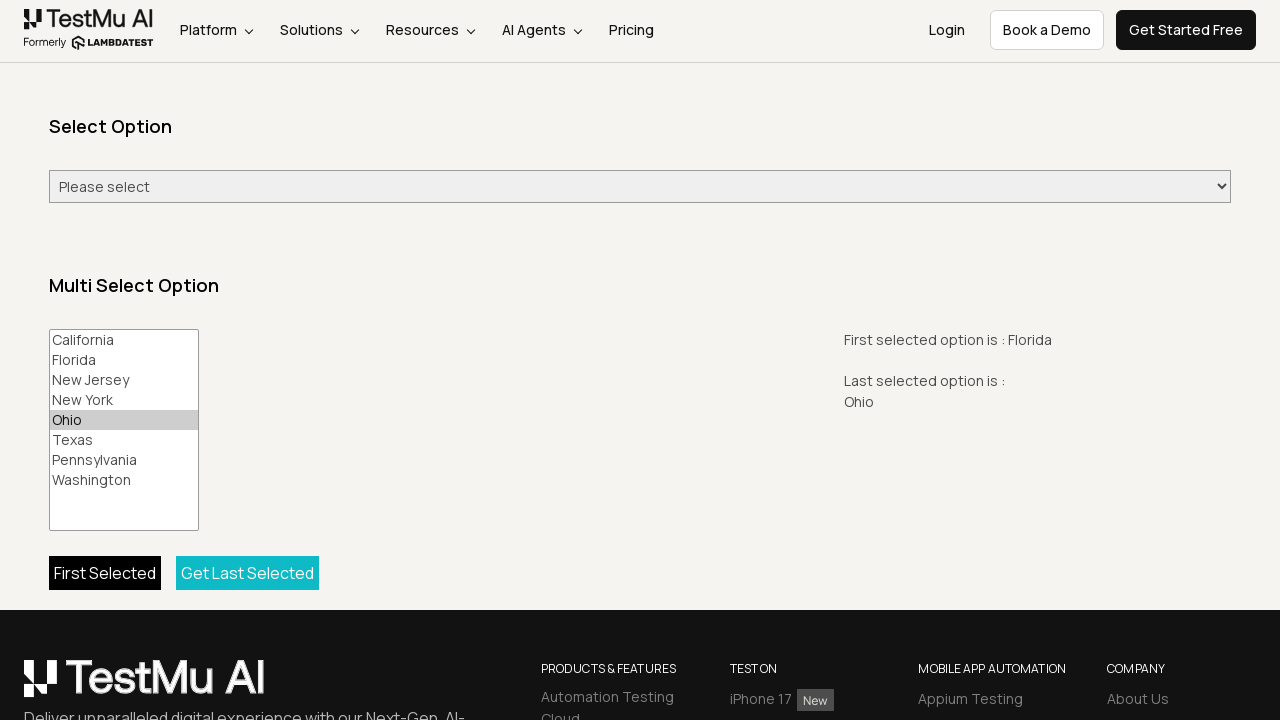

Verified that Last Selected option is Ohio
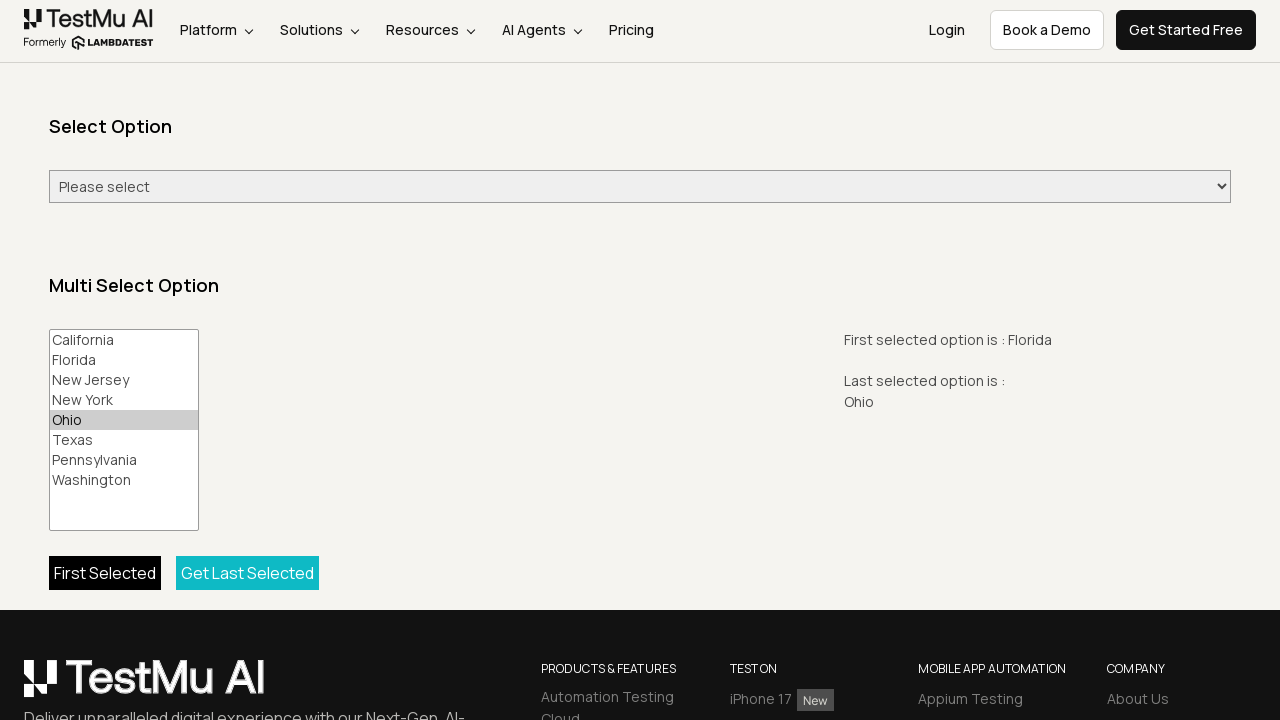

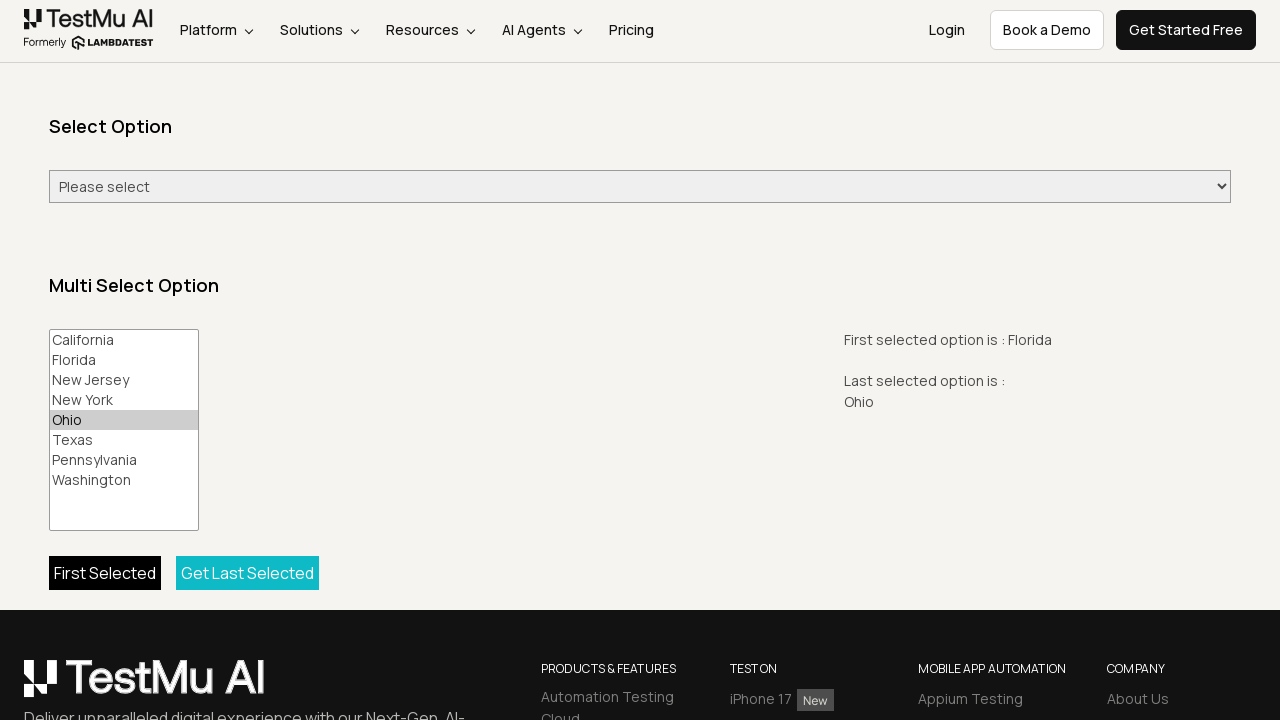